Tests a form submission by filling in full name, email, current address and permanent address fields, then clicking submit button

Starting URL: https://demoqa.com/text-box

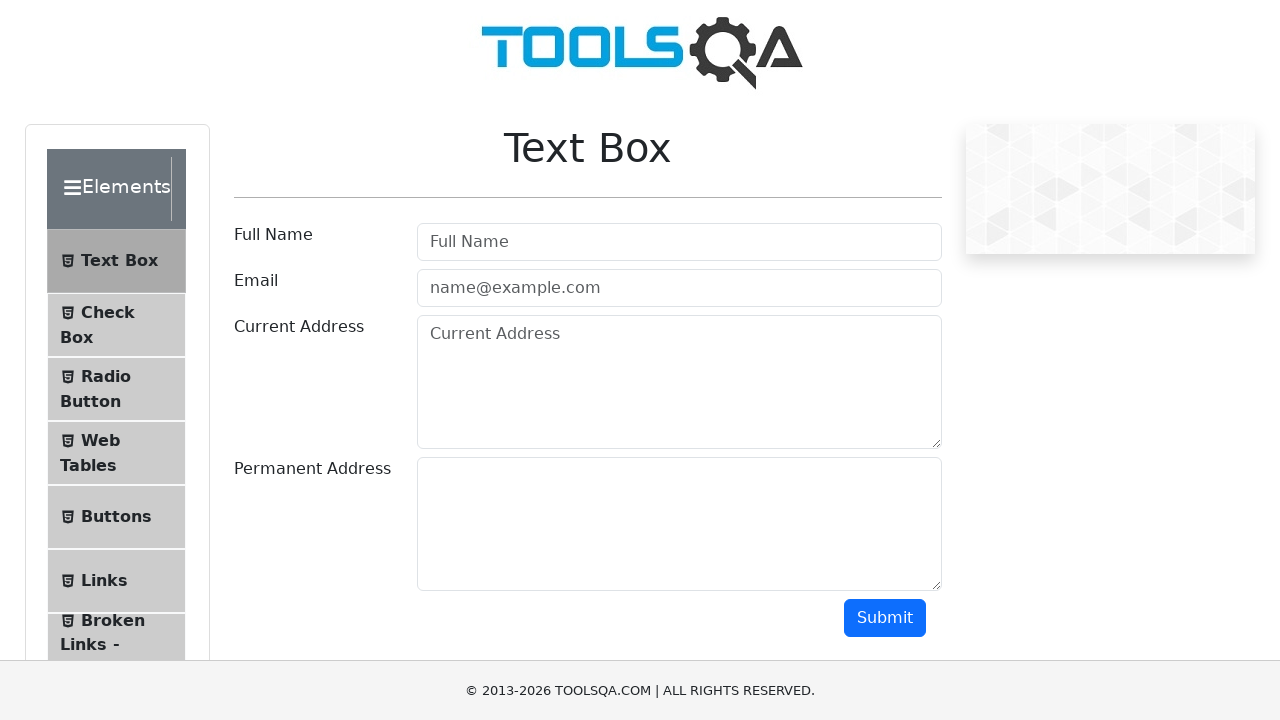

Filled full name field with 'PrimeTech' on #userName
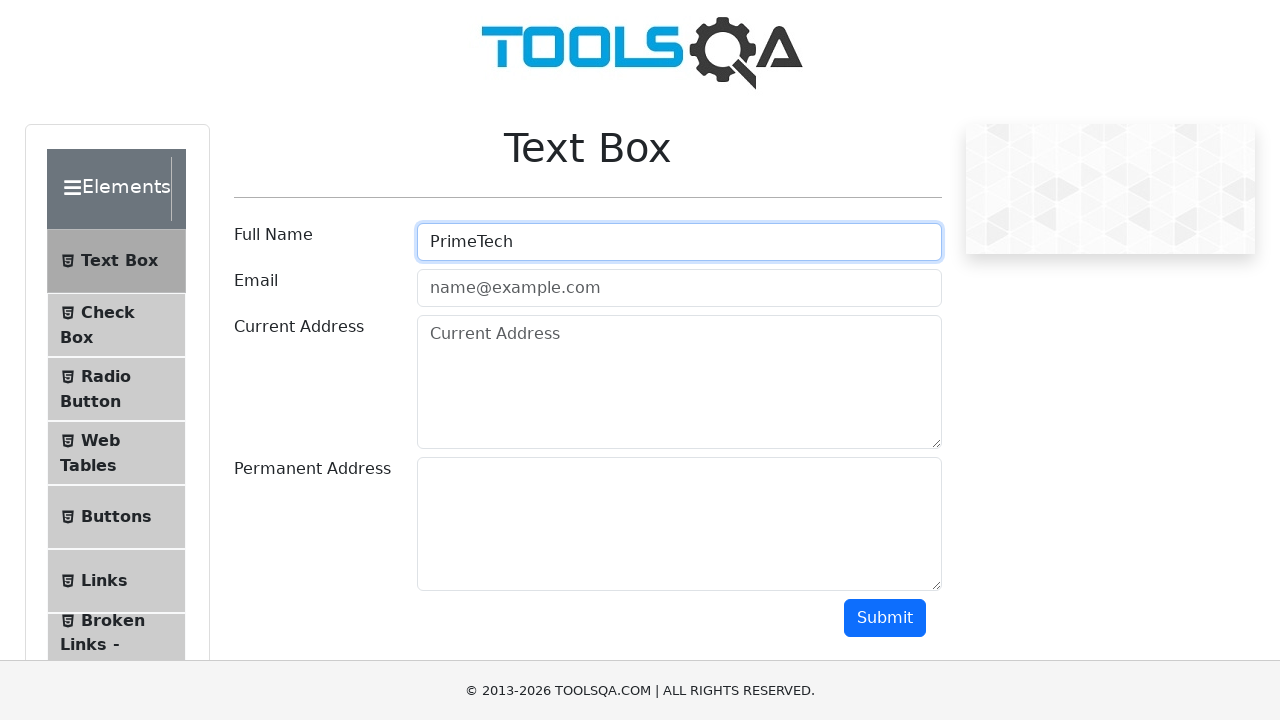

Filled email field with 'primetech@school.com' on #userEmail
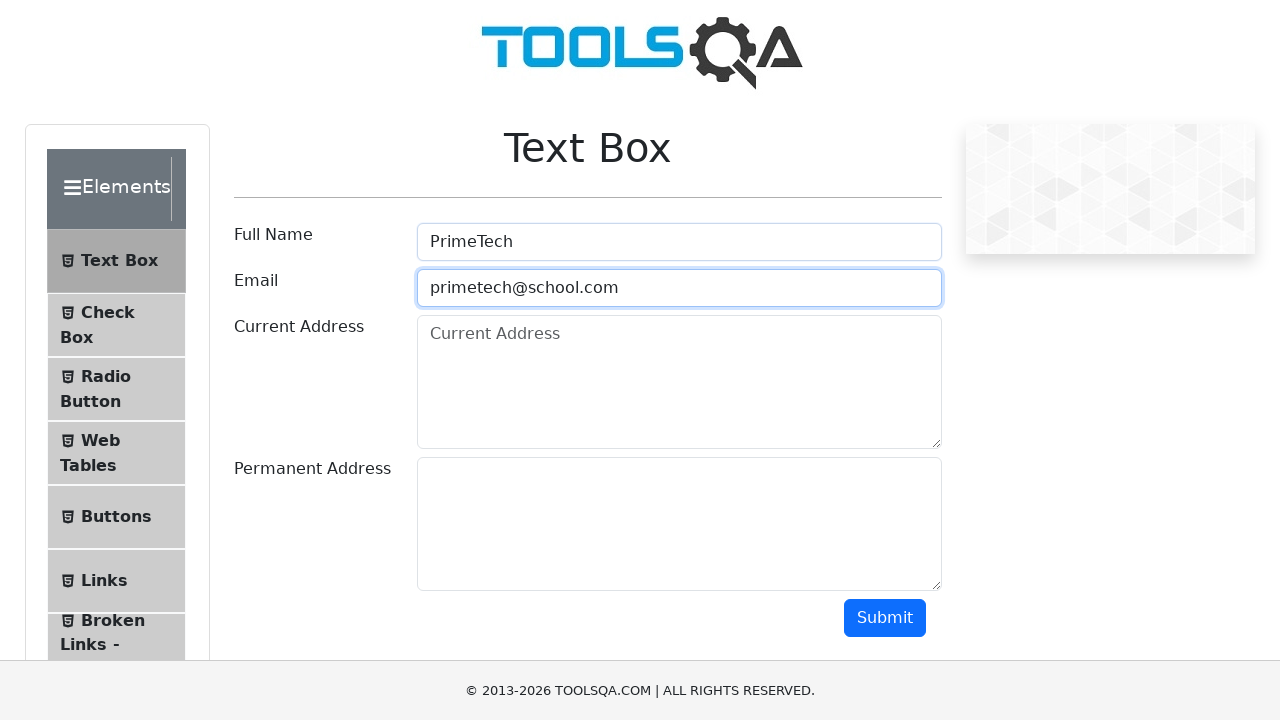

Filled current address field with 'Fairfax city' on #currentAddress
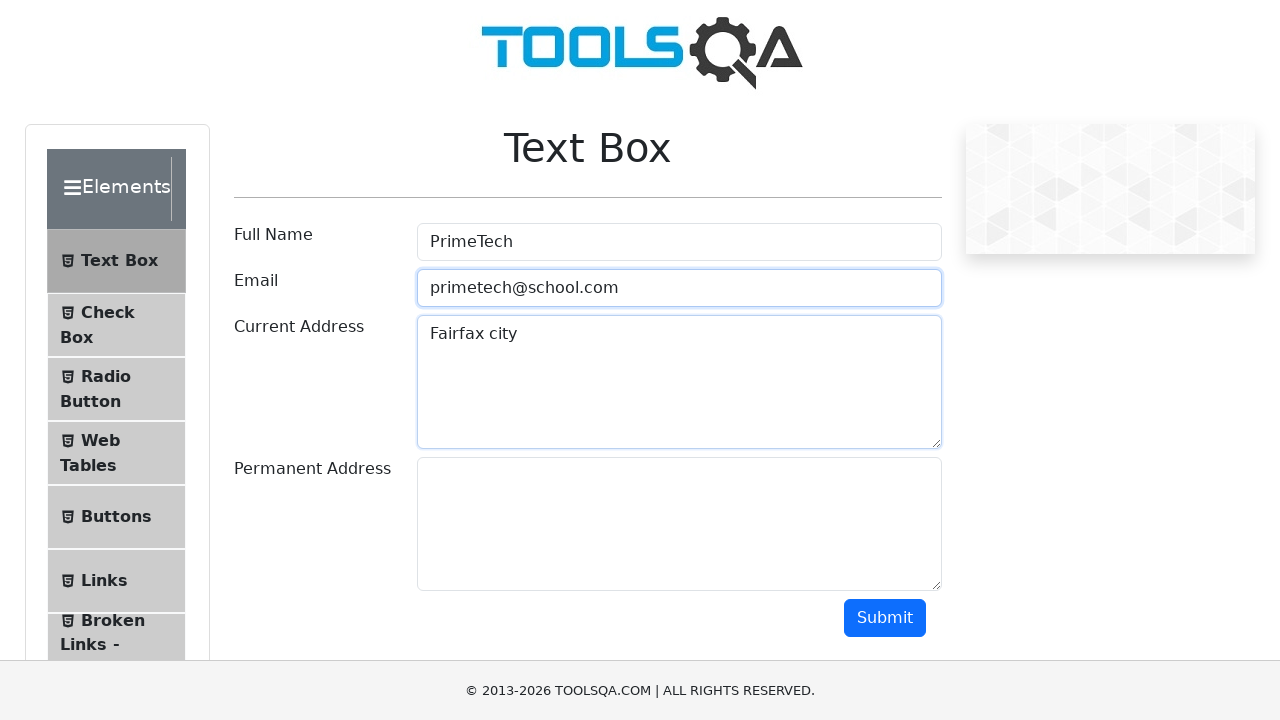

Filled permanent address field with 'VA' on #permanentAddress
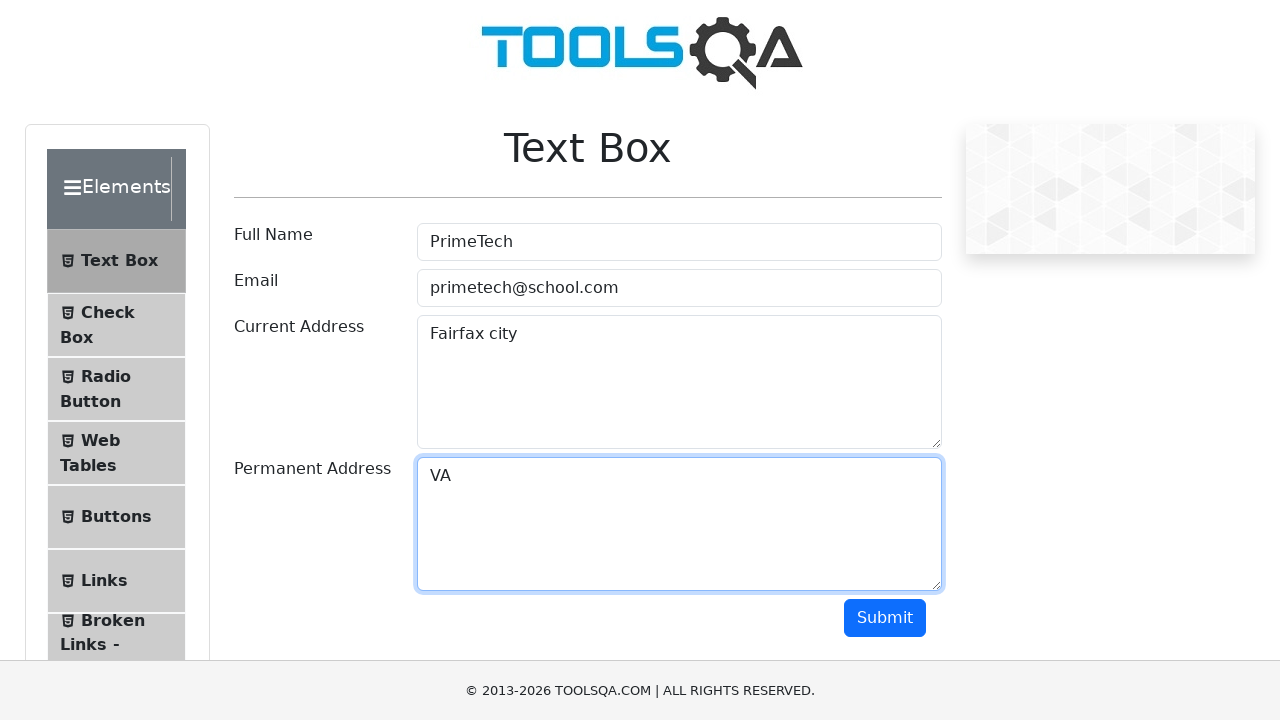

Clicked submit button to submit form at (885, 618) on #submit
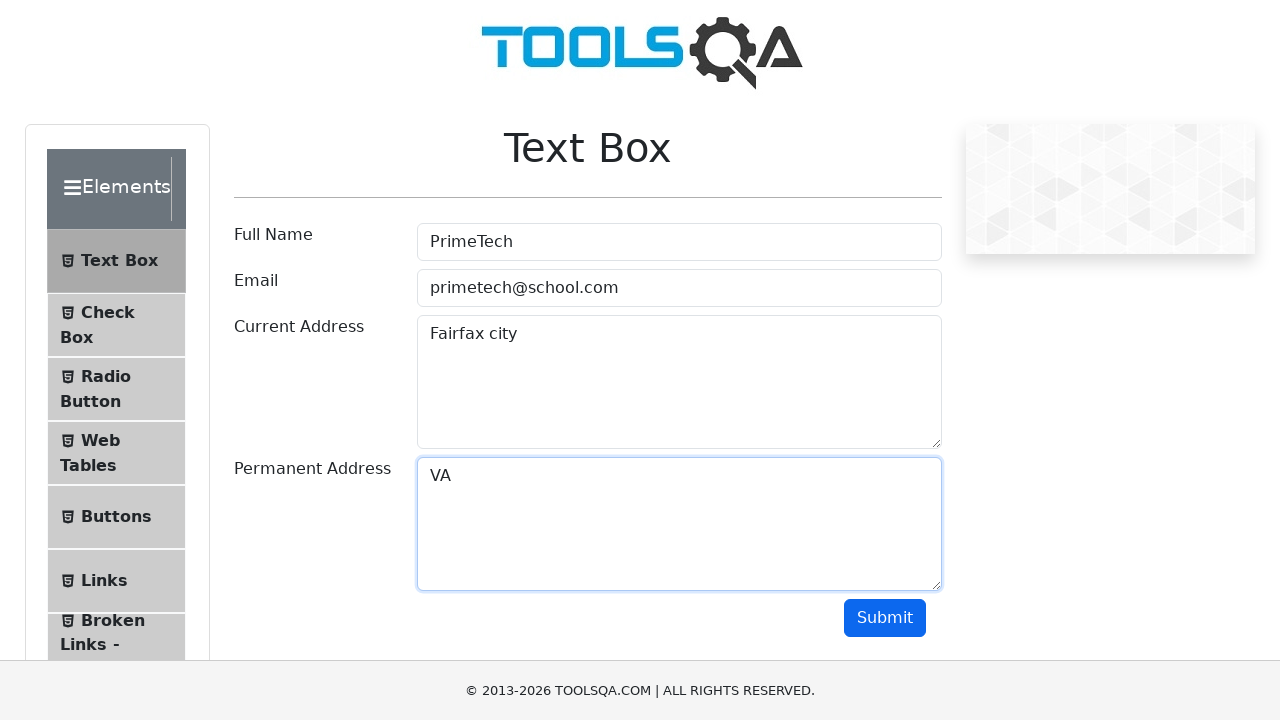

Form submission completed after 2 second timeout
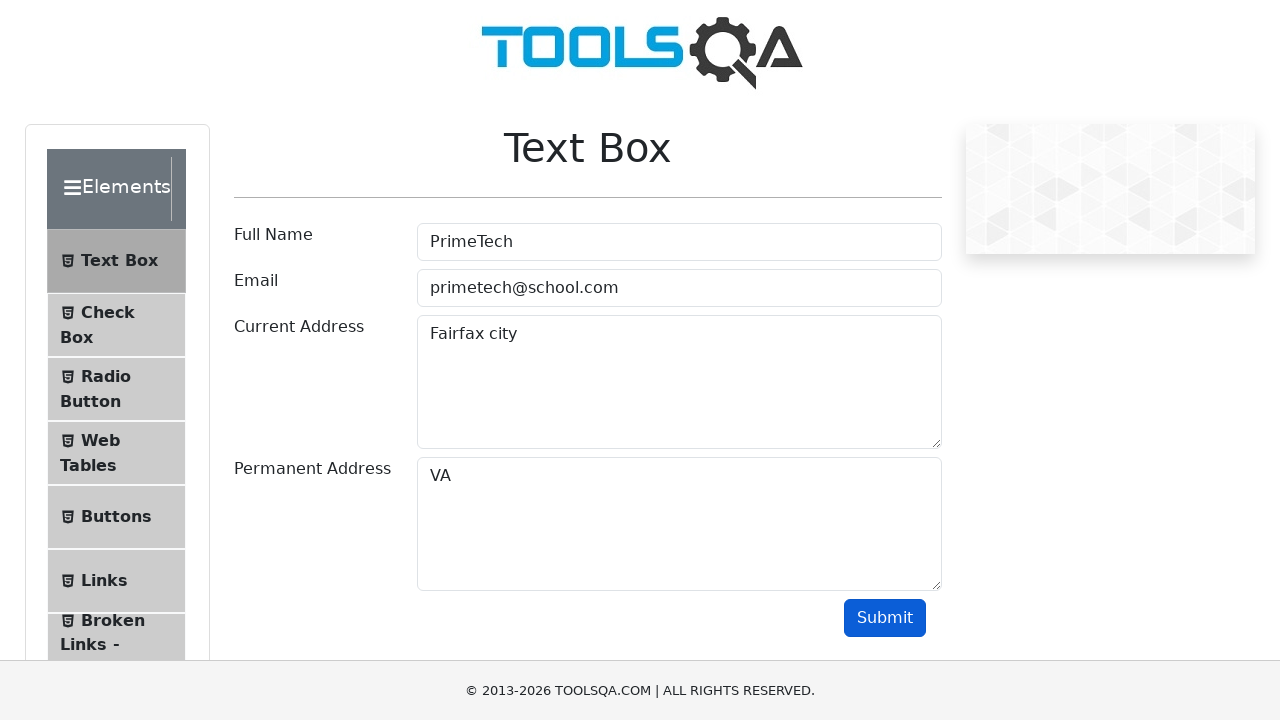

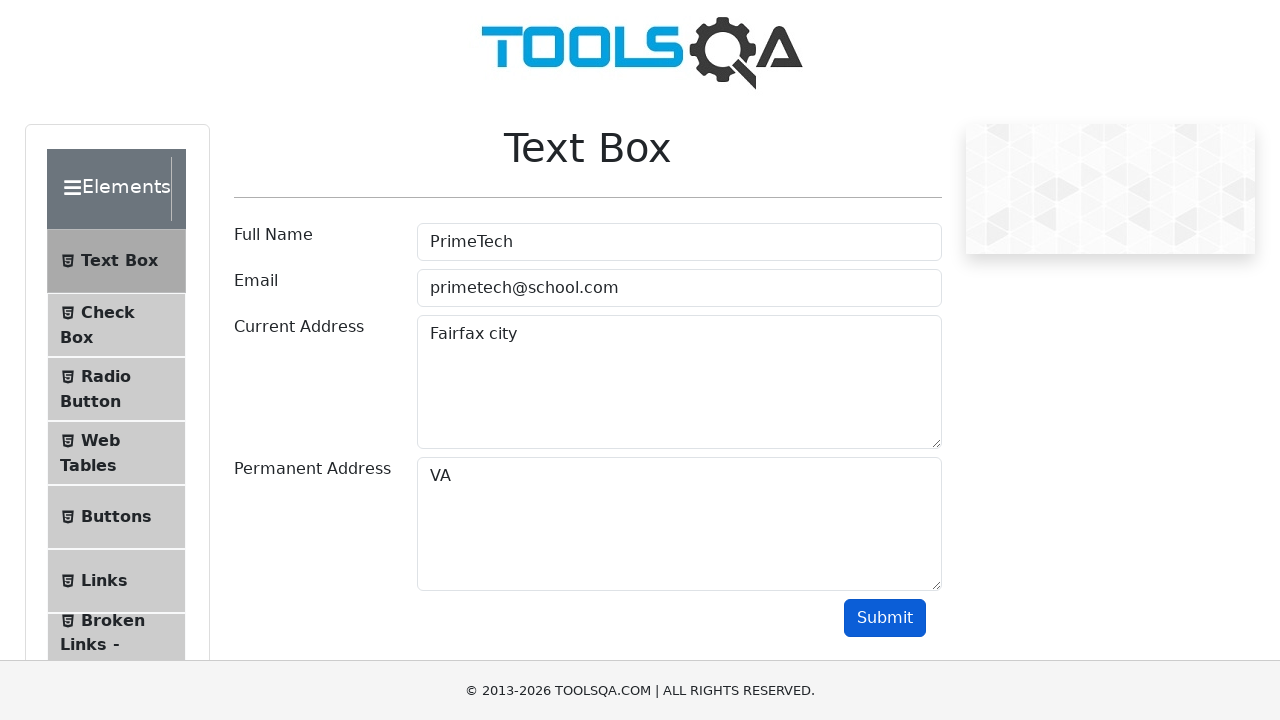